Opens the DemoBlaze e-commerce demo website and maximizes the browser window to verify the page loads successfully.

Starting URL: https://www.demoblaze.com/index.html

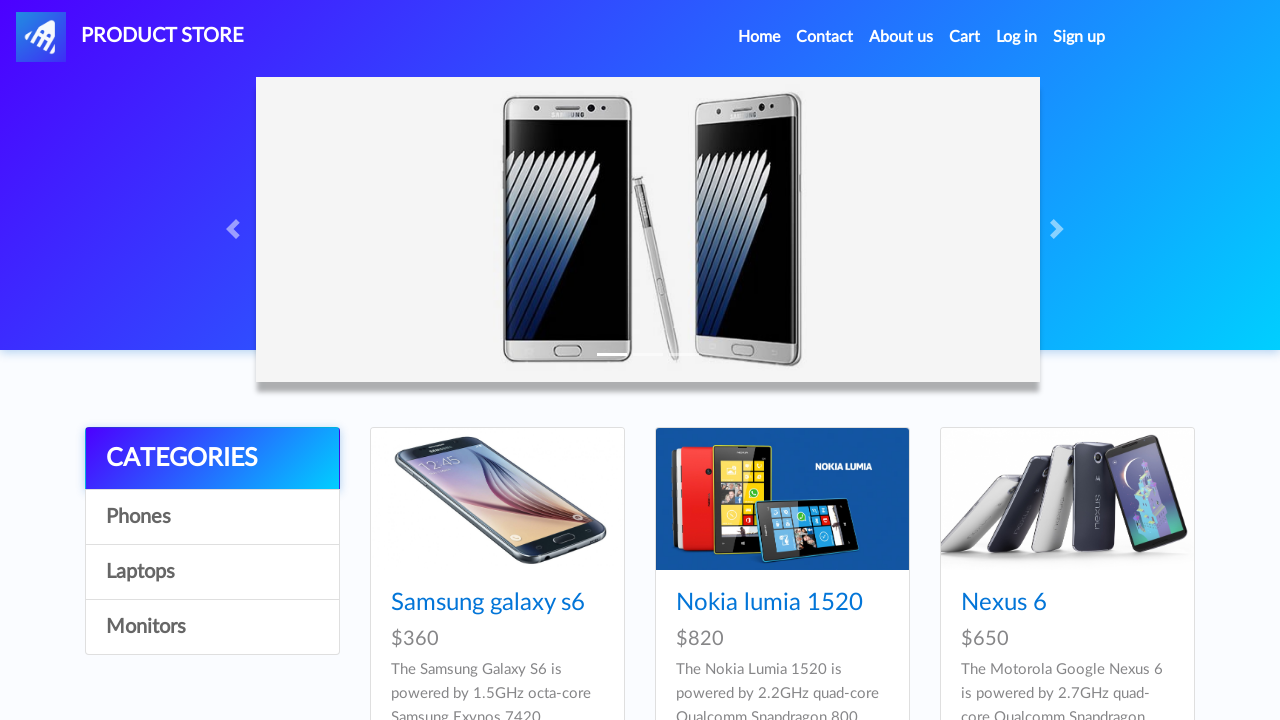

Main content area (#tbodyid) loaded successfully
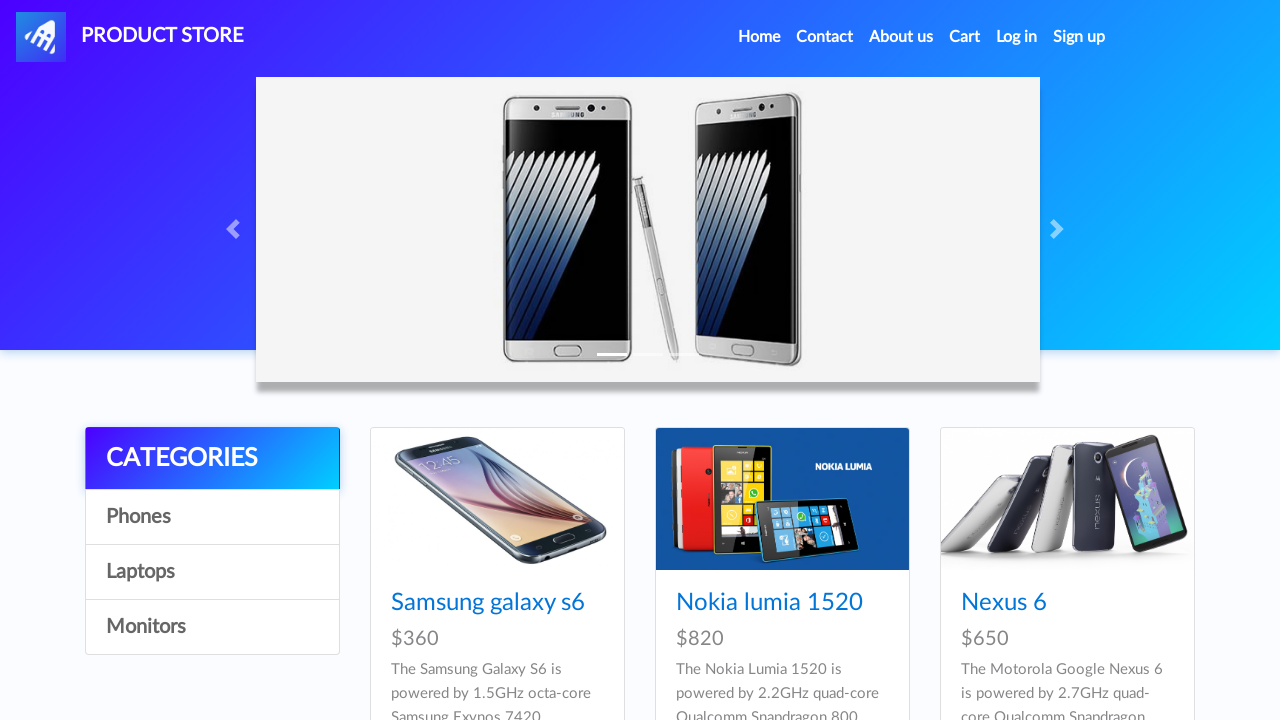

Page reached domcontentloaded state
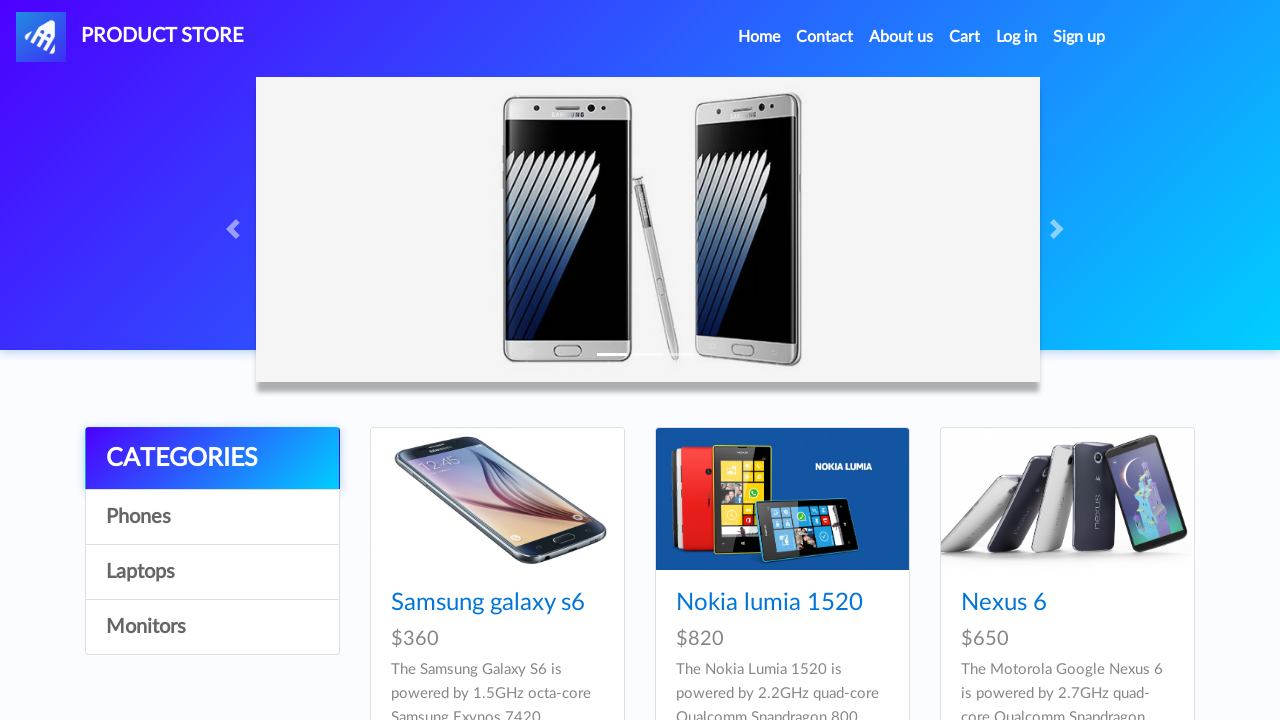

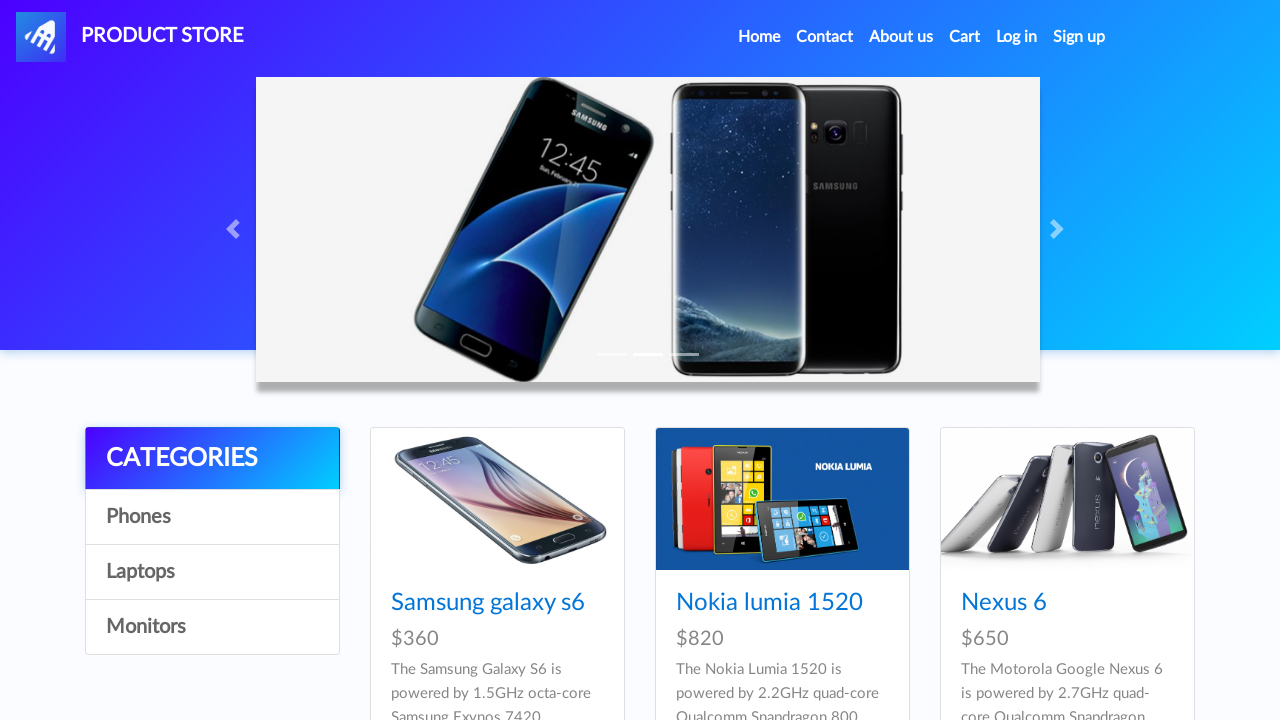